Tests wait functionality on a demo page by clicking a button and filling a text field that appears after a delay

Starting URL: https://www.hyrtutorials.com/p/waits-demo.html

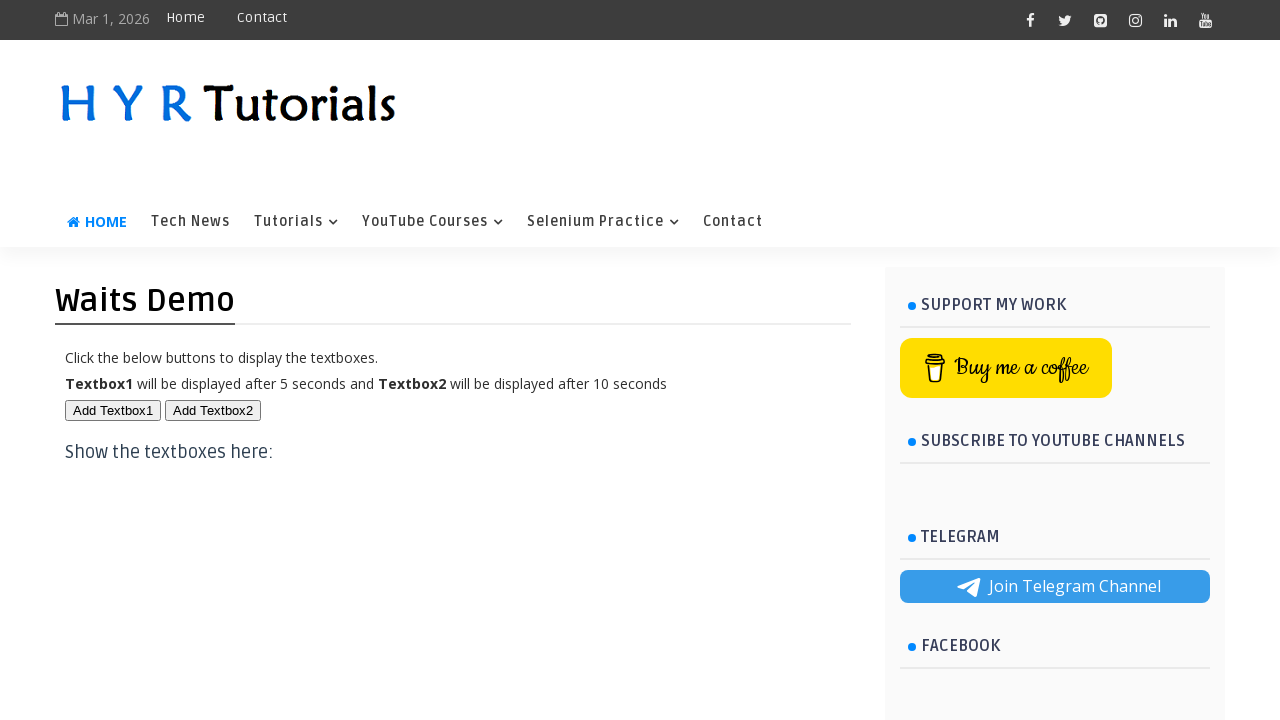

Clicked button to trigger delayed text field appearance at (213, 410) on #btn2
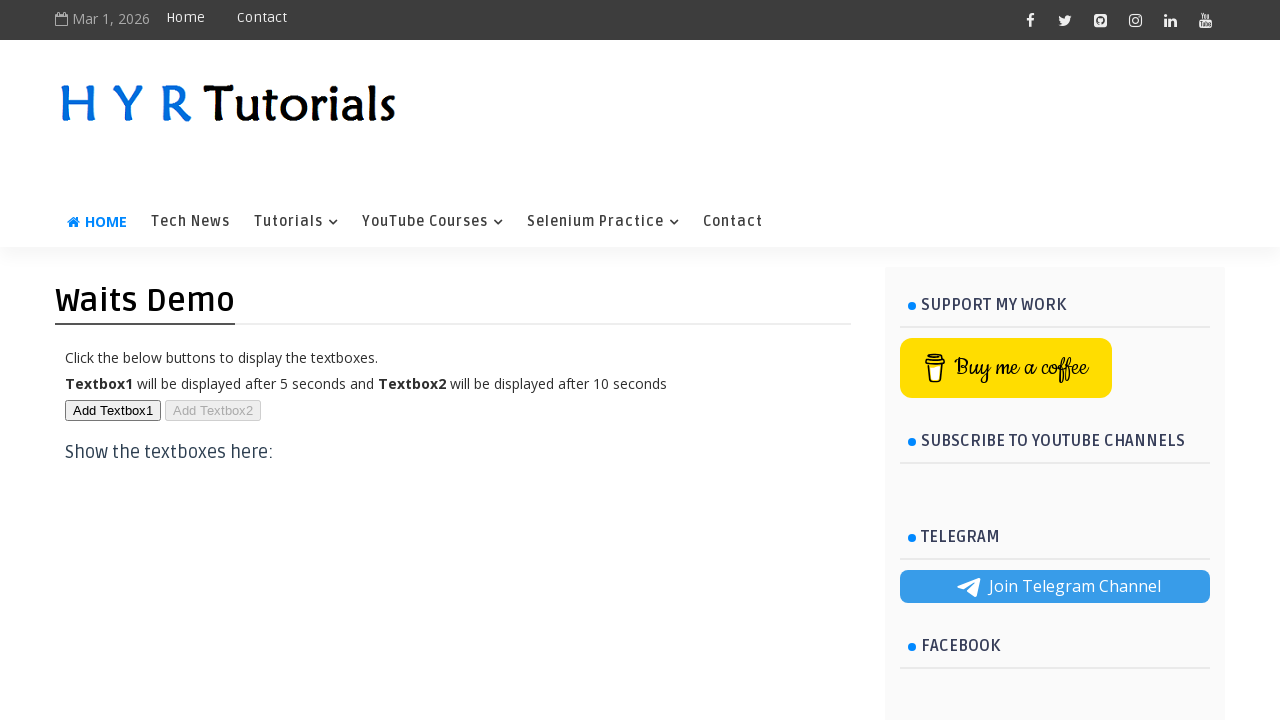

Filled delayed text field with 'sadik1' on #txt2
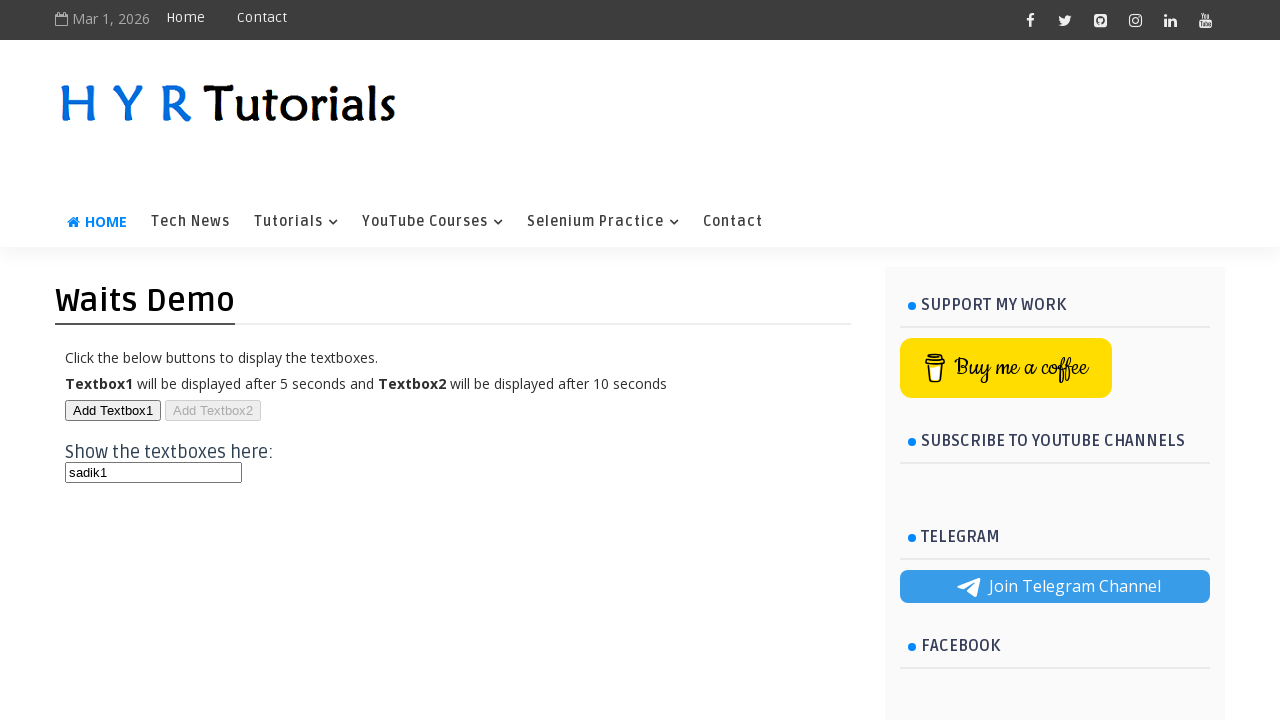

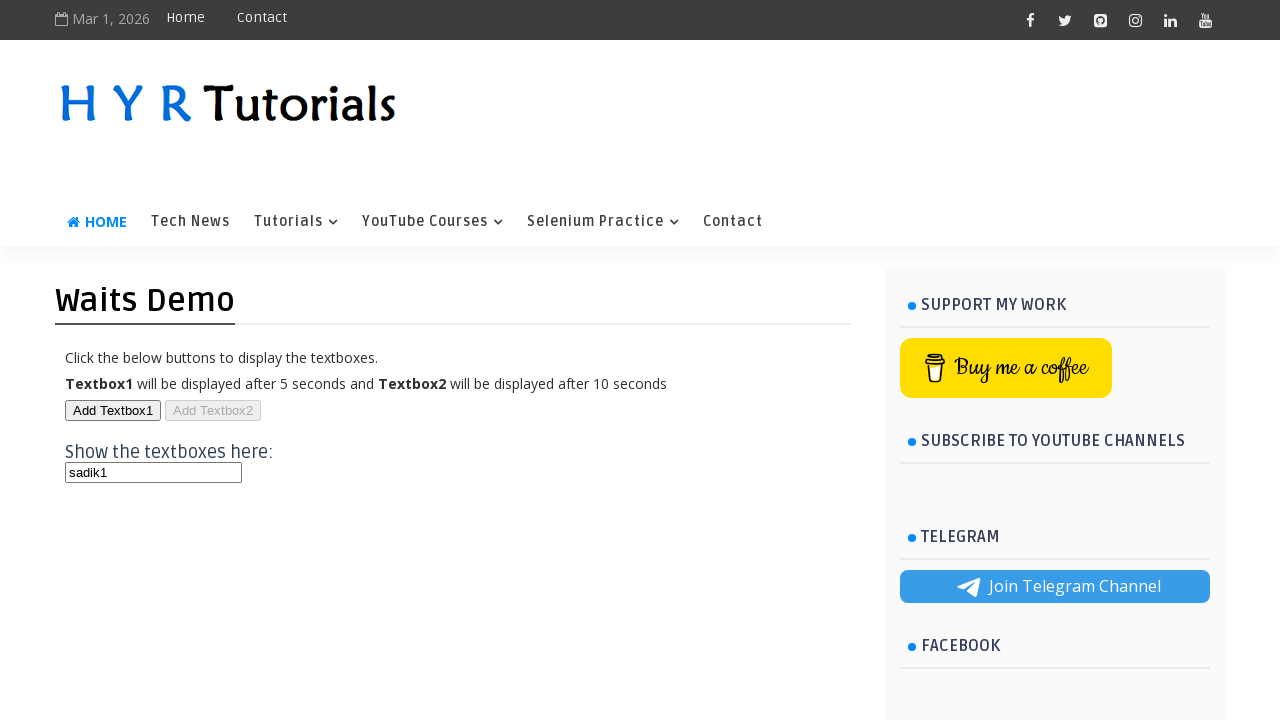